Creates todos, navigates through filters, then uses back button to verify navigation history

Starting URL: https://demo.playwright.dev/todomvc

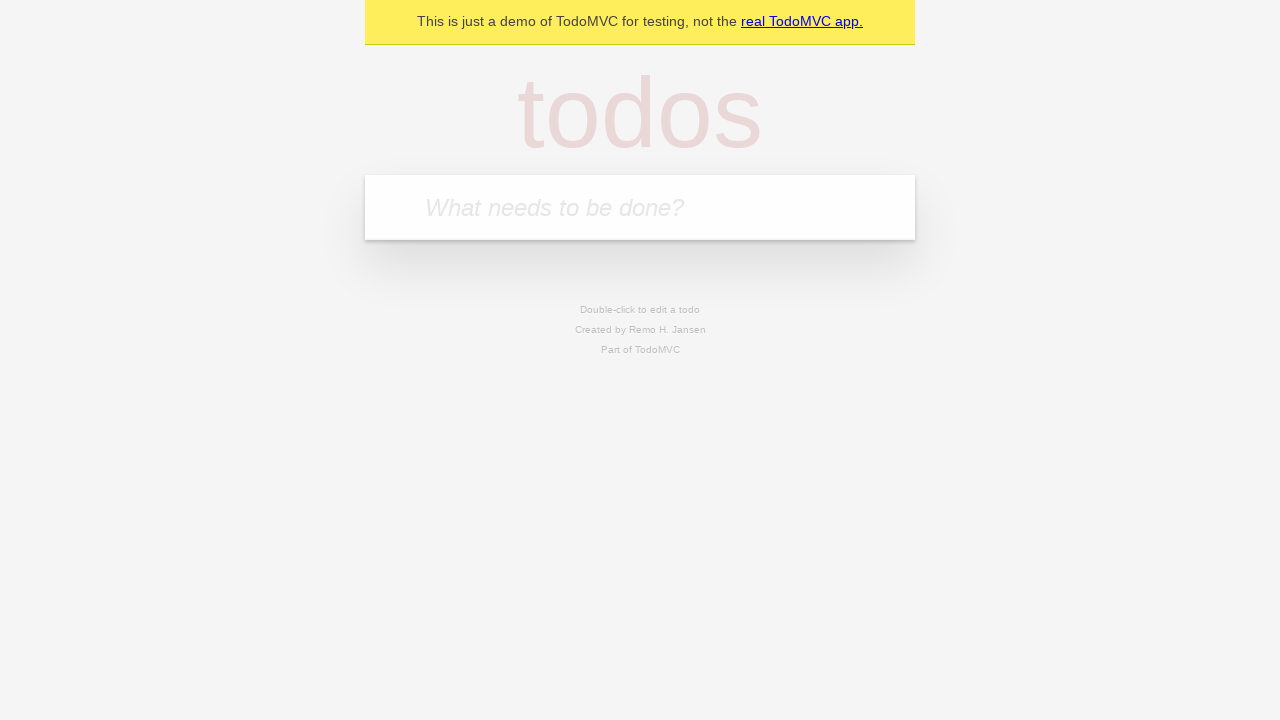

Filled todo input with 'buy some cheese' on internal:attr=[placeholder="What needs to be done?"i]
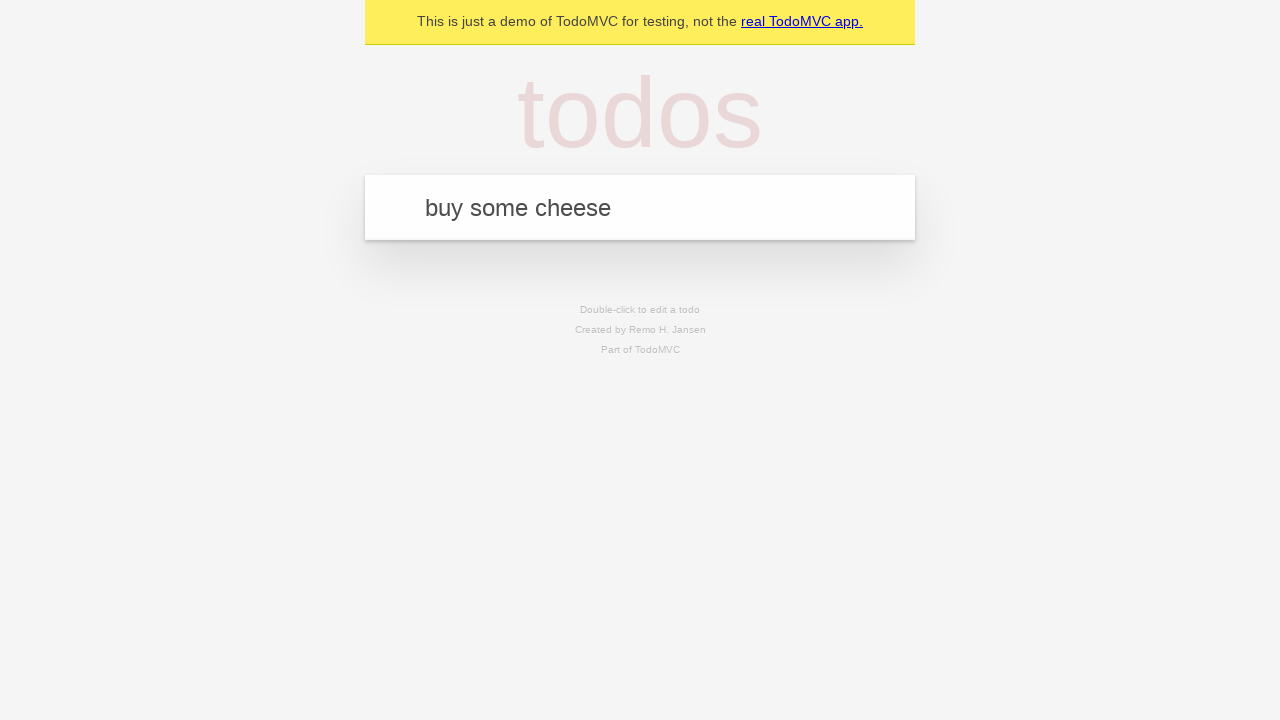

Pressed Enter to create todo 'buy some cheese' on internal:attr=[placeholder="What needs to be done?"i]
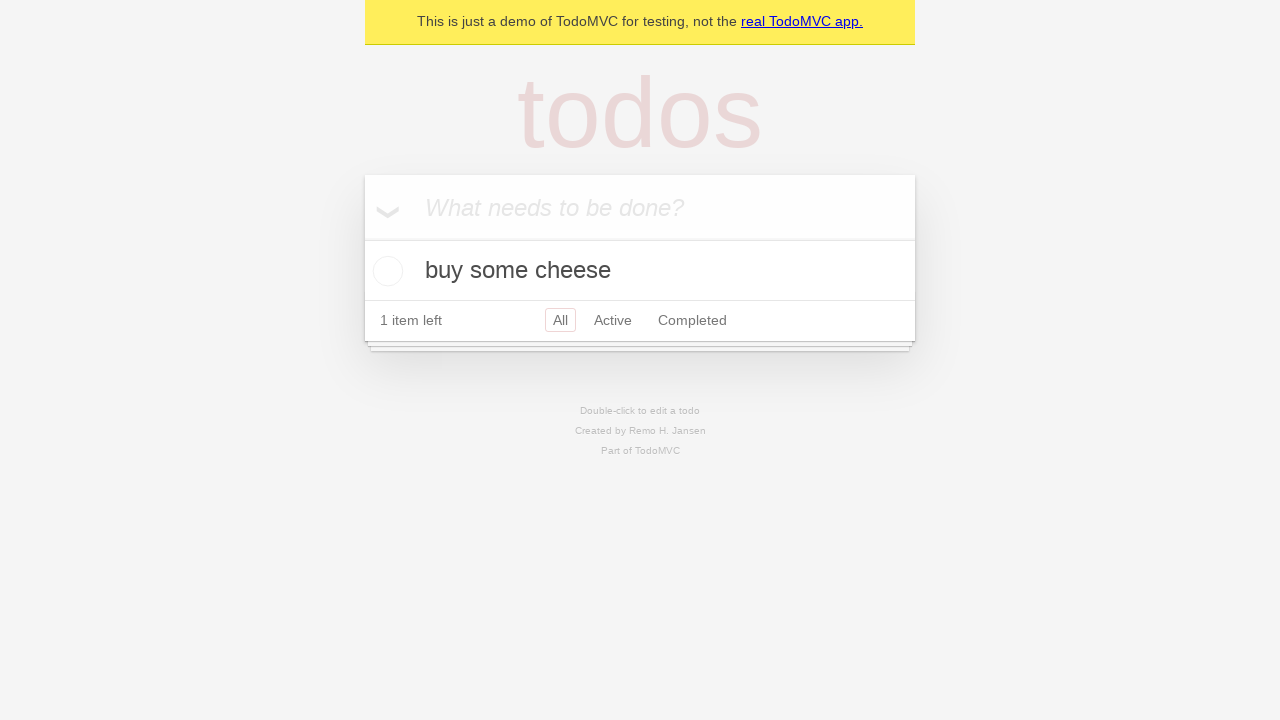

Filled todo input with 'feed the cat' on internal:attr=[placeholder="What needs to be done?"i]
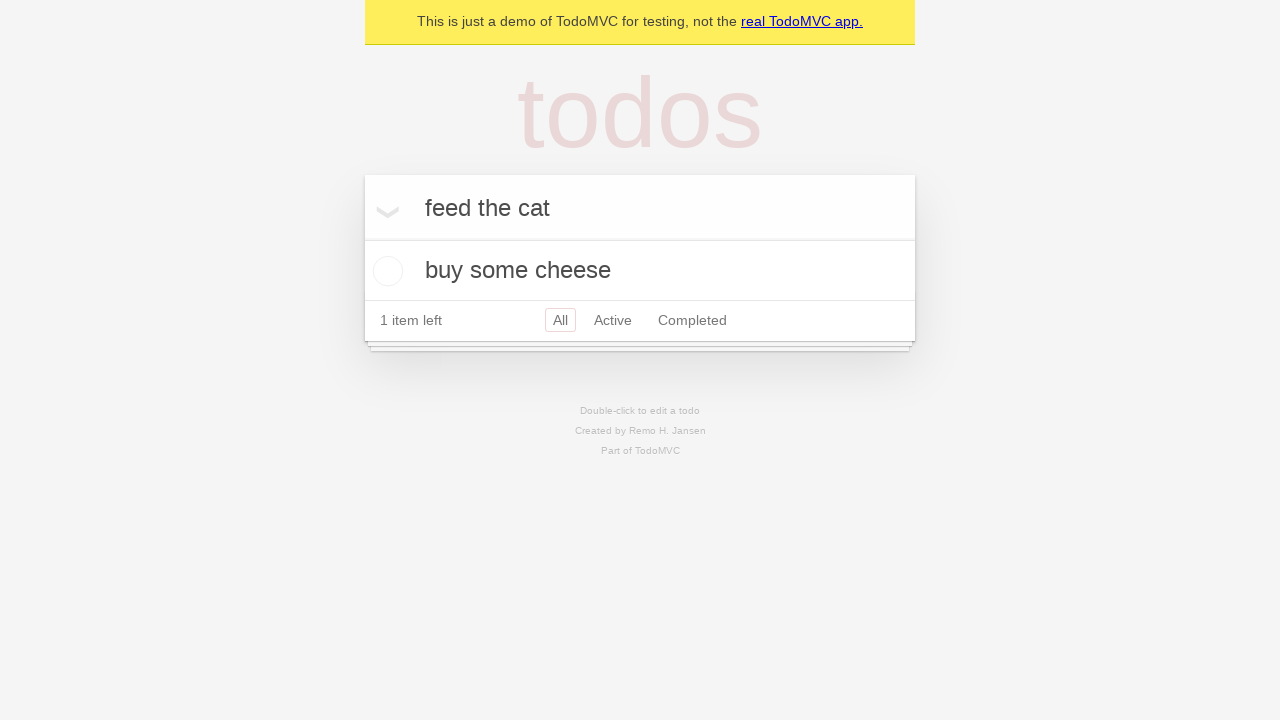

Pressed Enter to create todo 'feed the cat' on internal:attr=[placeholder="What needs to be done?"i]
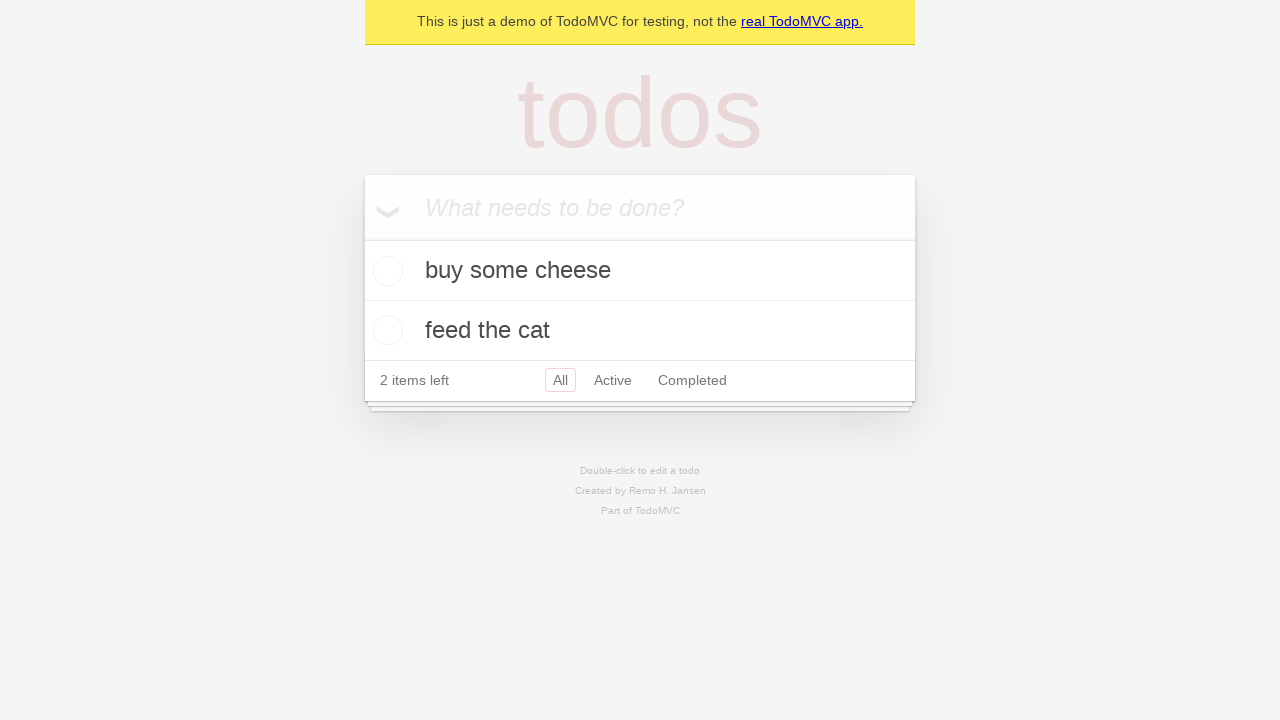

Filled todo input with 'book a doctors appointment' on internal:attr=[placeholder="What needs to be done?"i]
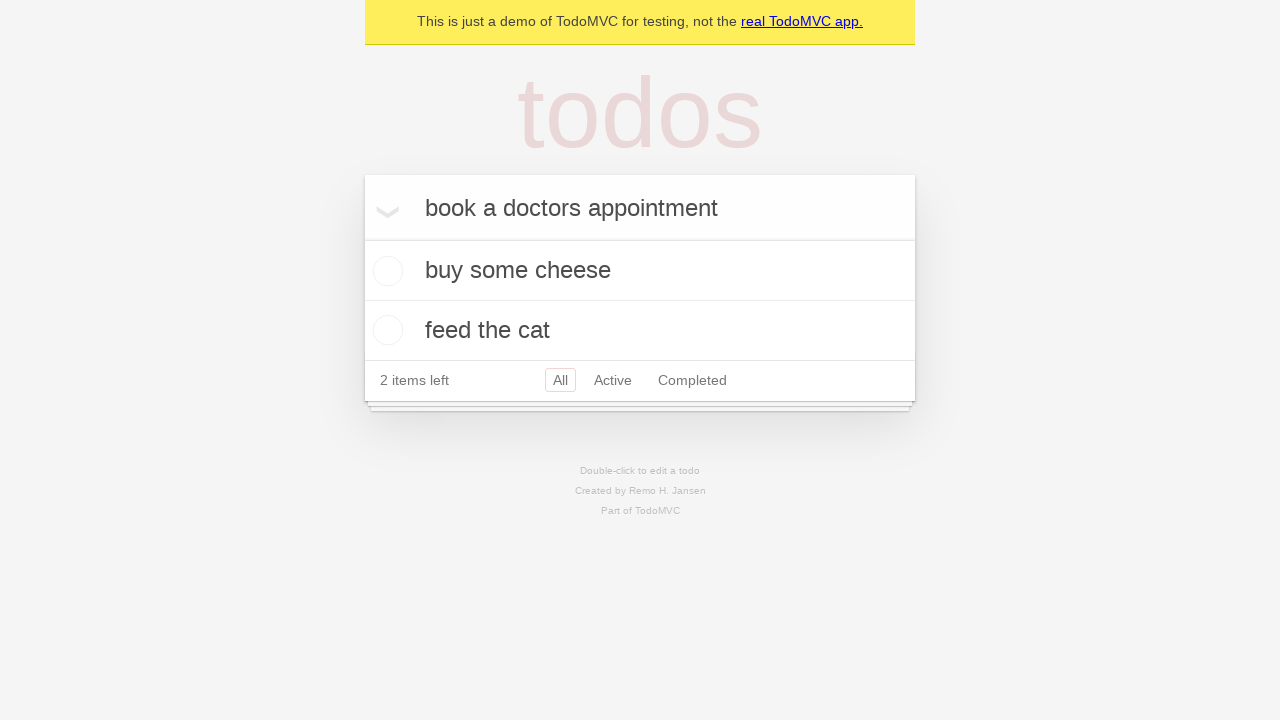

Pressed Enter to create todo 'book a doctors appointment' on internal:attr=[placeholder="What needs to be done?"i]
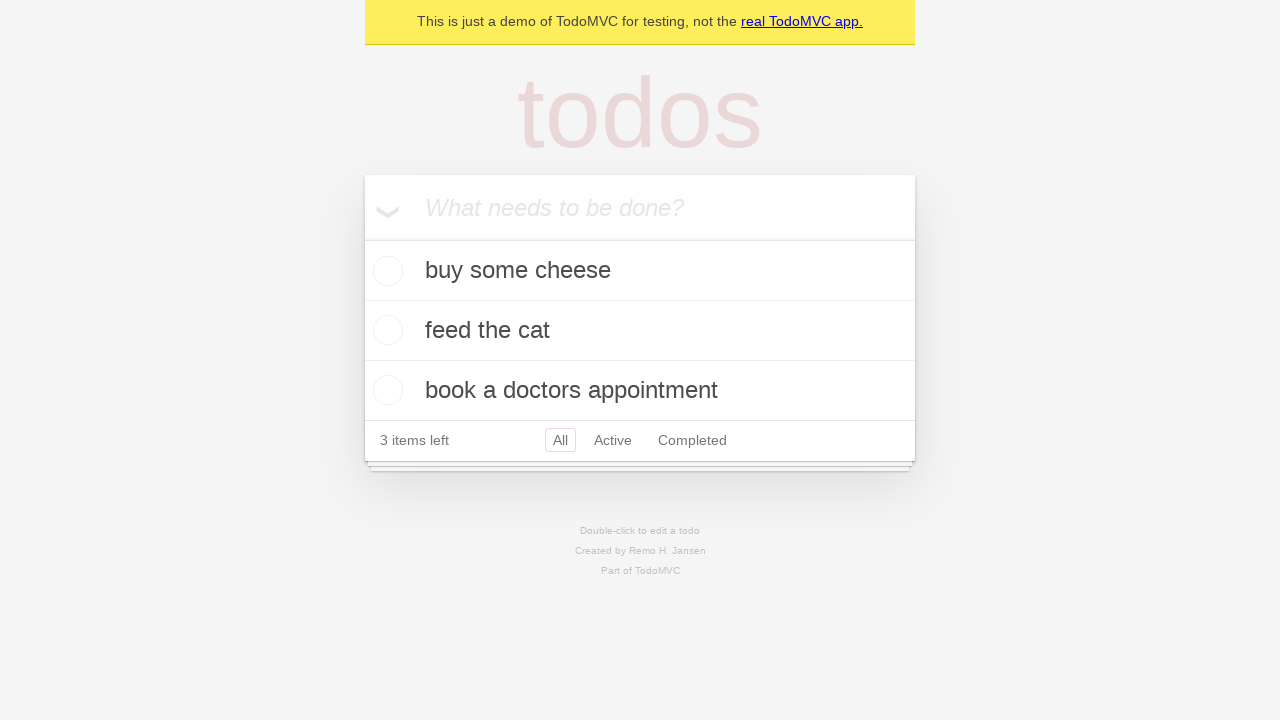

Checked the second todo item at (385, 330) on internal:testid=[data-testid="todo-item"s] >> nth=1 >> internal:role=checkbox
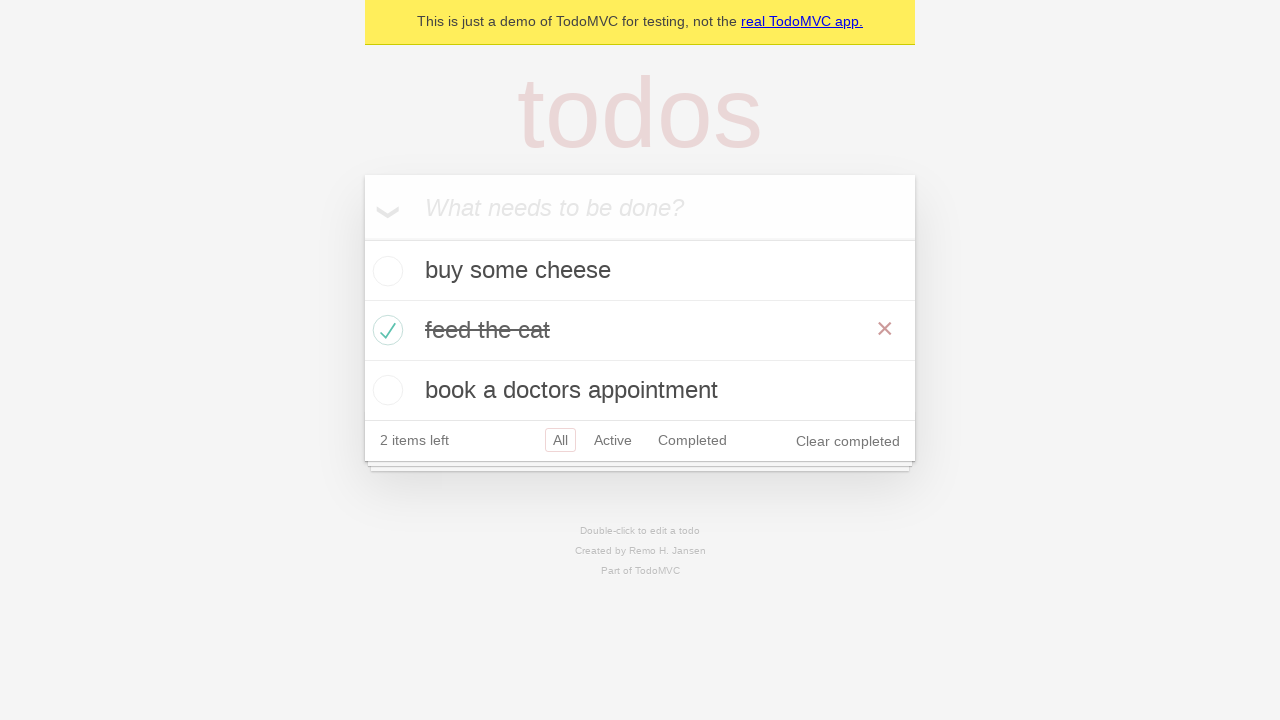

Clicked 'All' filter link at (560, 440) on internal:role=link[name="All"i]
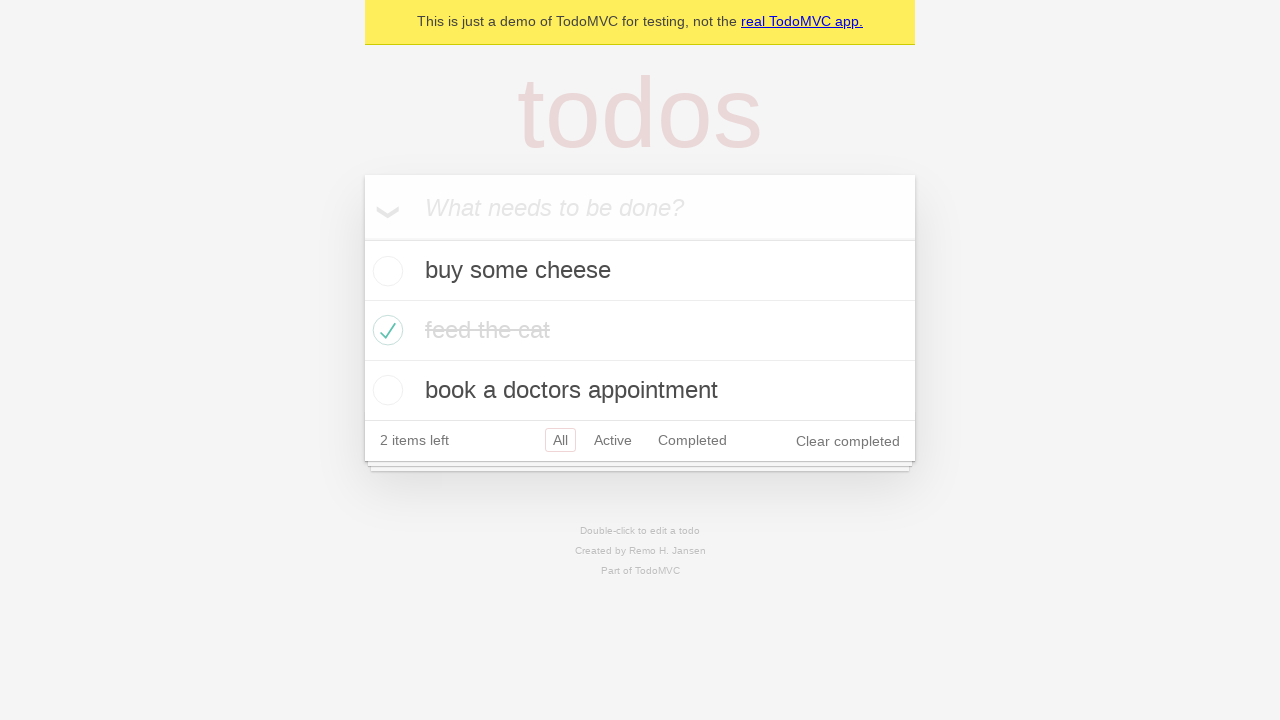

Verified 3 todo items are visible in 'All' filter
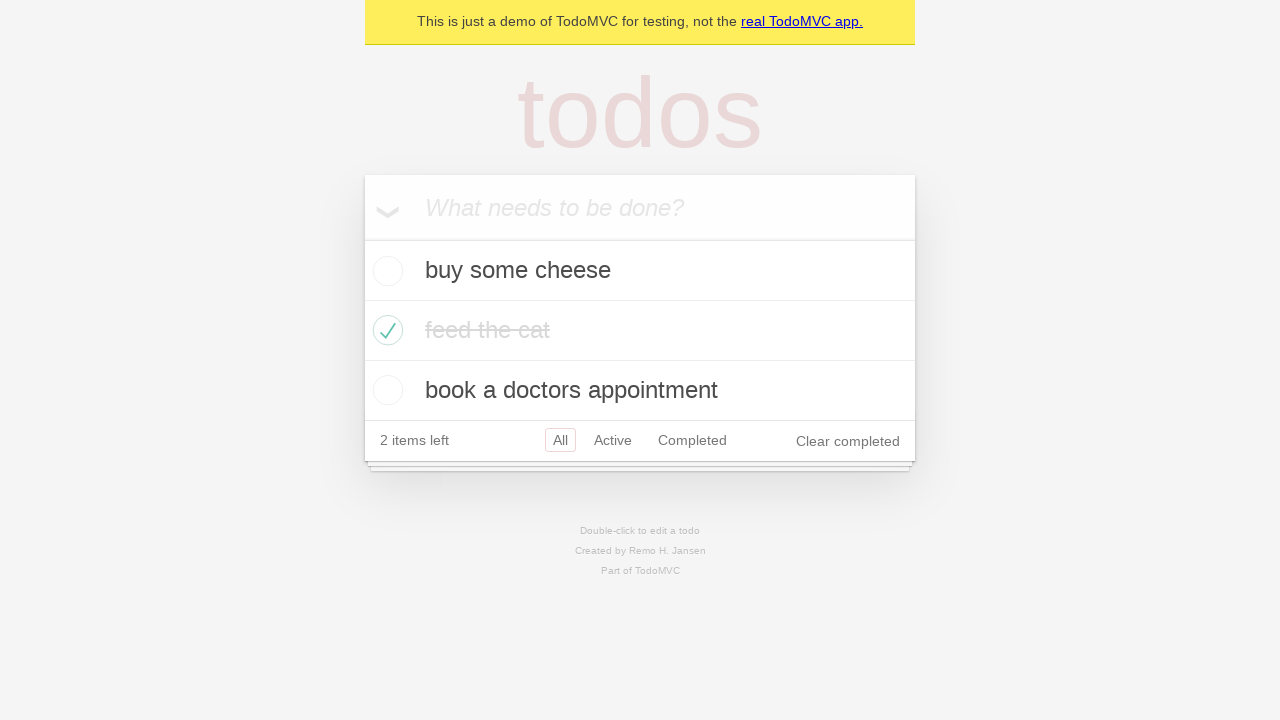

Clicked 'Active' filter link at (613, 440) on internal:role=link[name="Active"i]
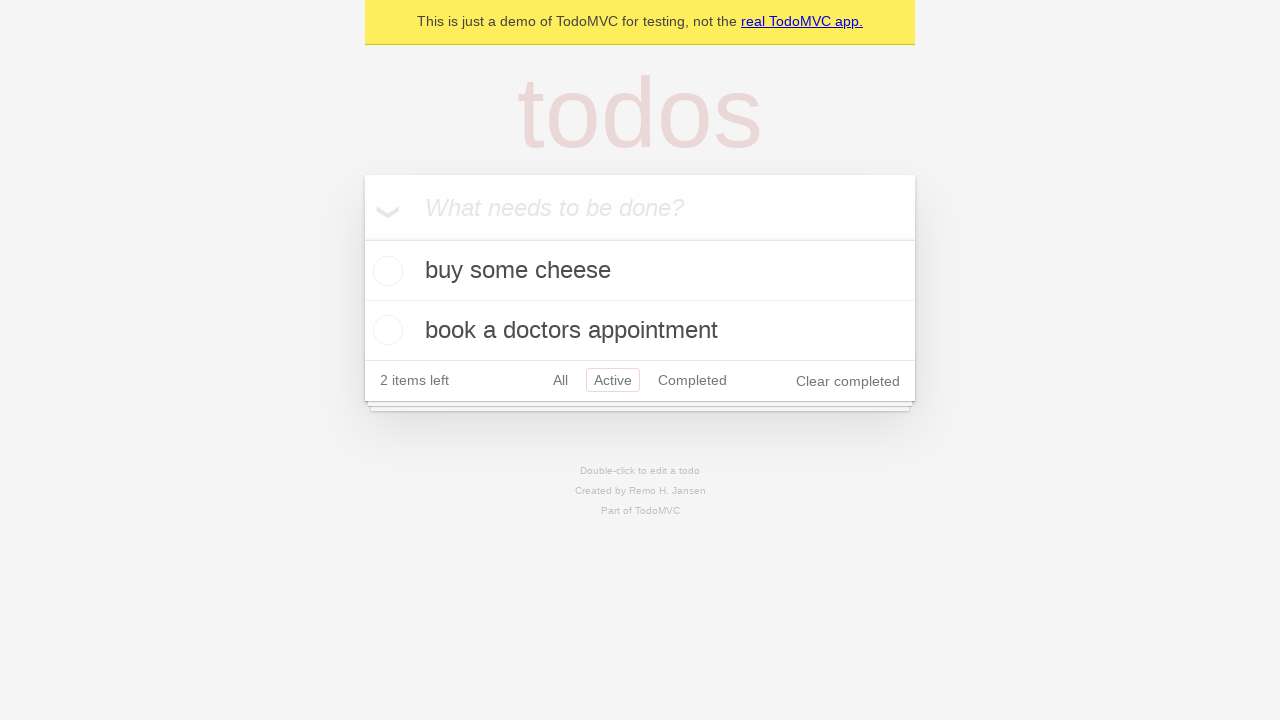

Clicked 'Completed' filter link at (692, 380) on internal:role=link[name="Completed"i]
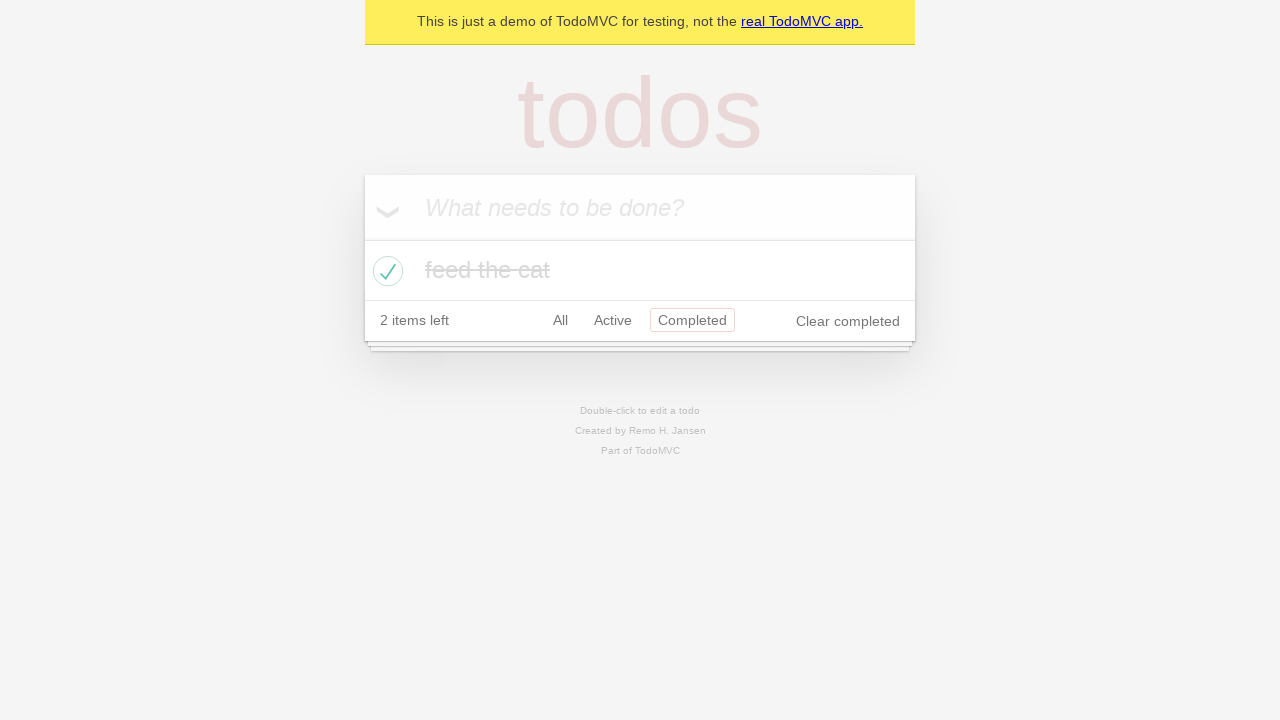

Verified 1 completed todo item is visible
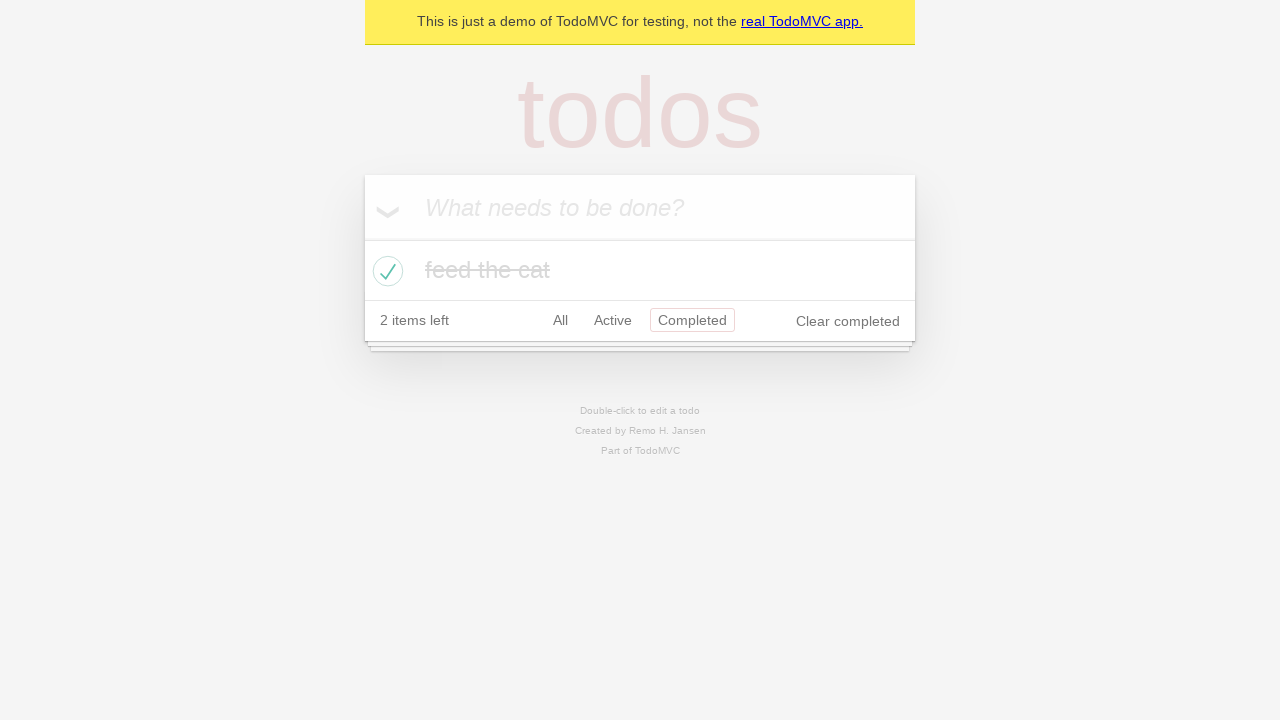

Navigated back to 'Active' filter using back button
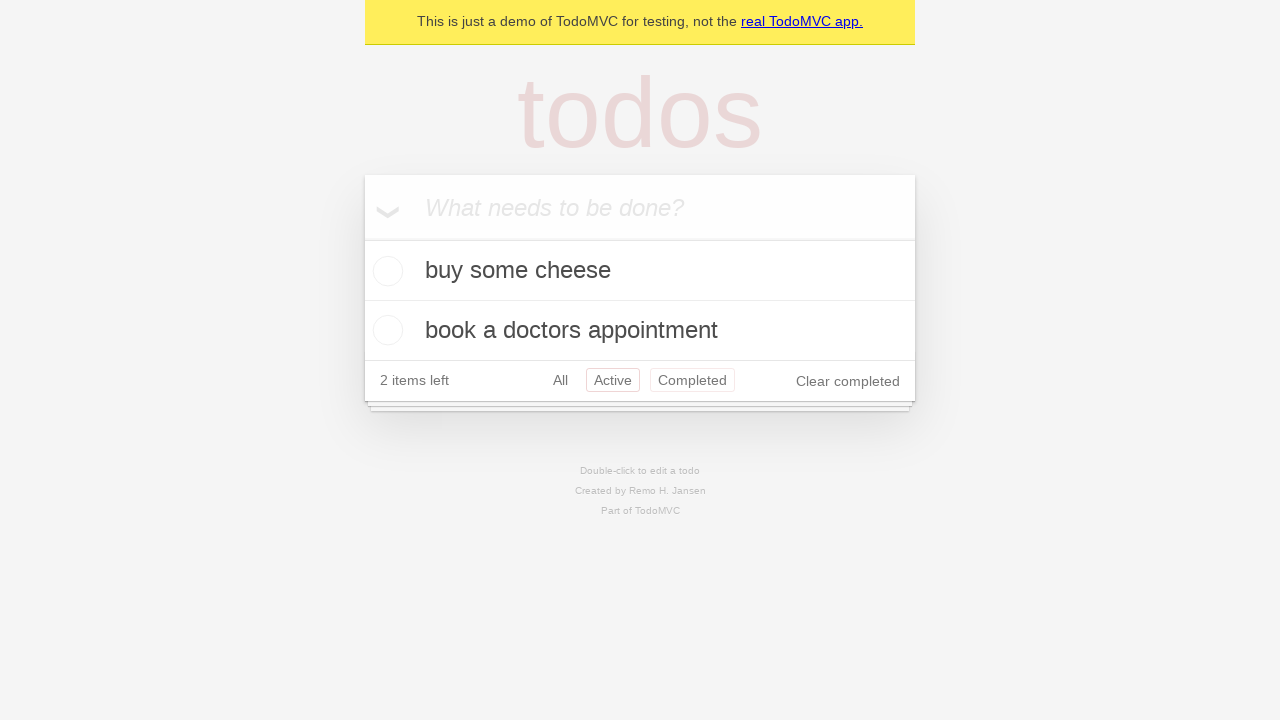

Verified 2 active todo items are visible
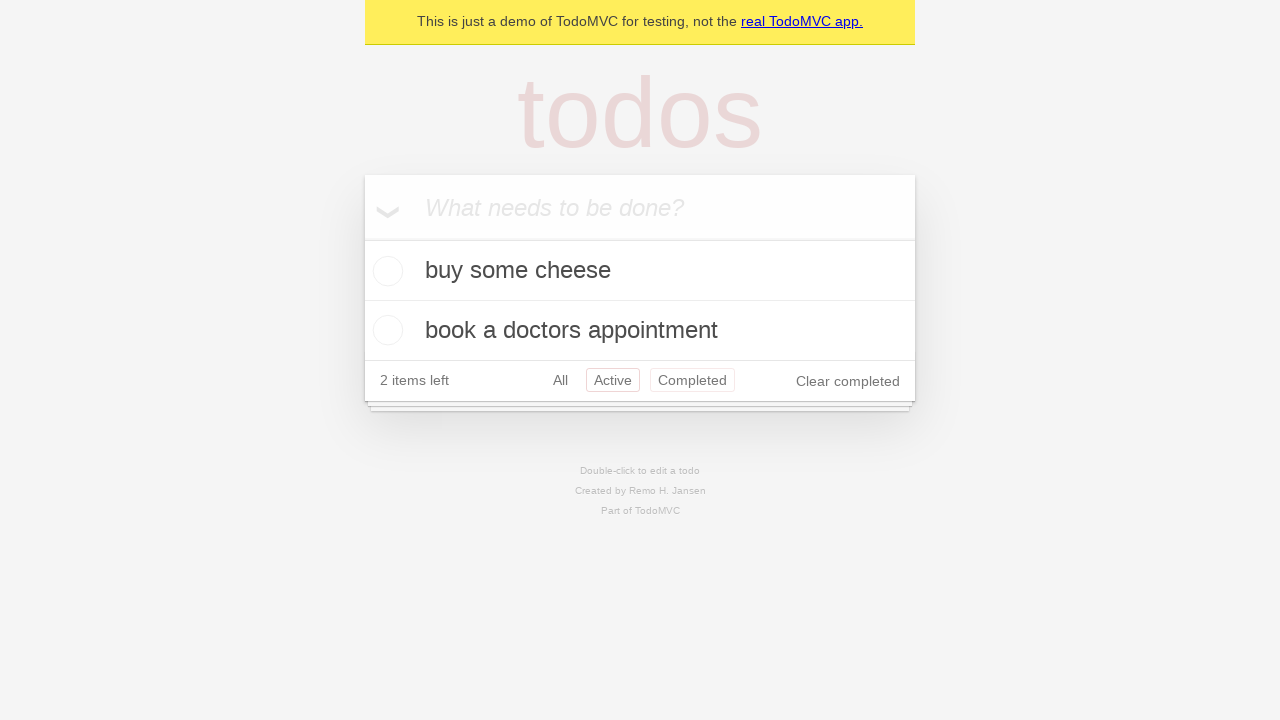

Navigated back to 'All' filter using back button
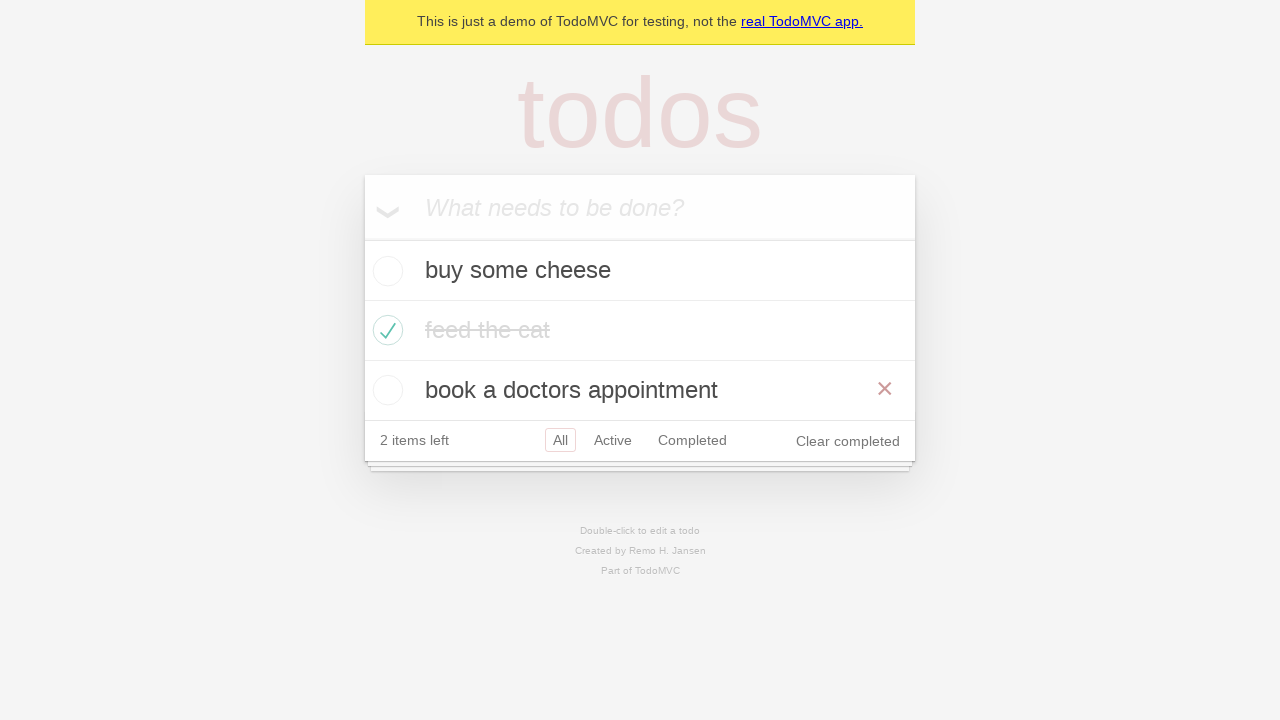

Verified 3 total todo items are visible
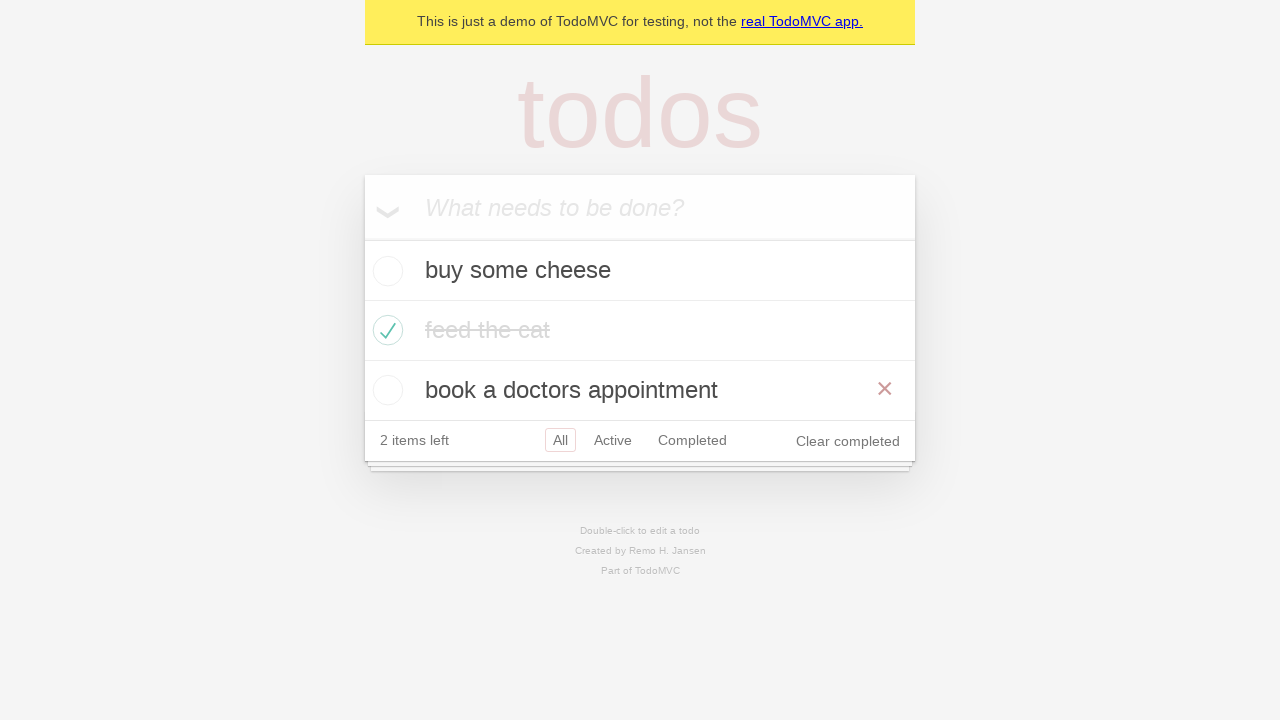

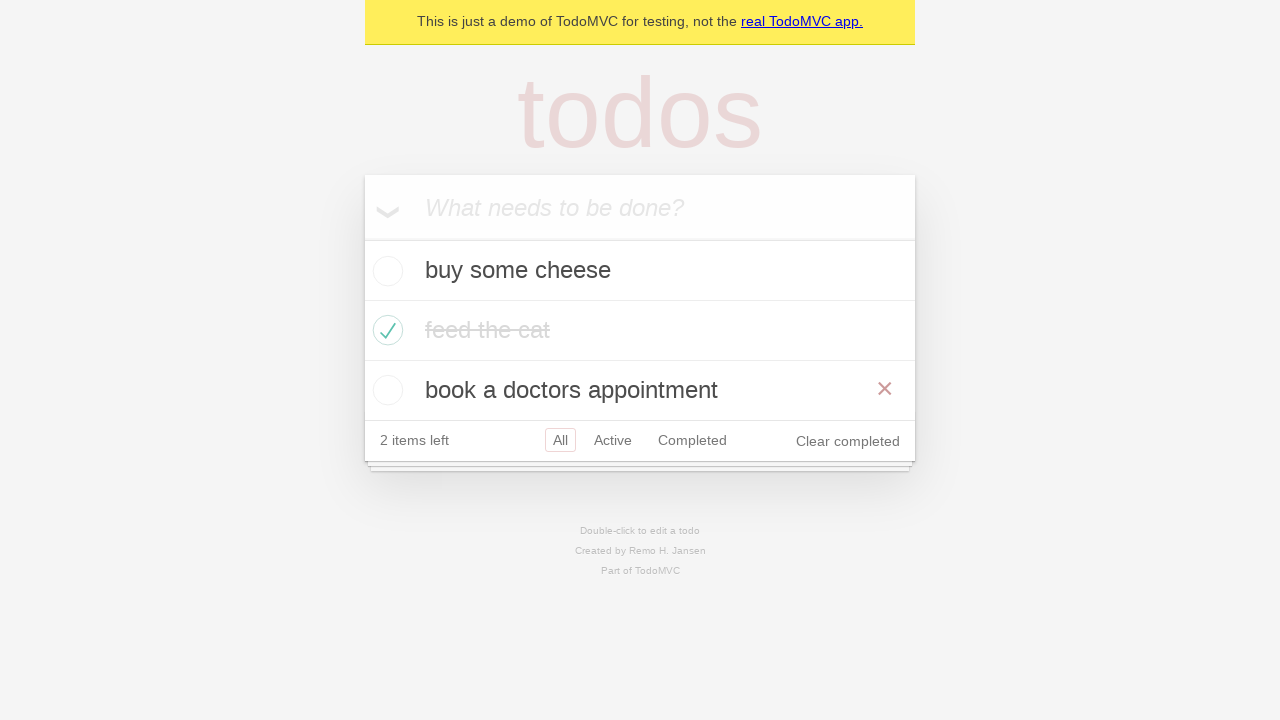